Tests JavaScript confirm dialog handling on W3Schools TryIt editor by clicking a "Try it" button, accepting the alert dialog, and verifying the result text is displayed.

Starting URL: https://www.w3schools.com/js/tryit.asp?filename=tryjs_confirm

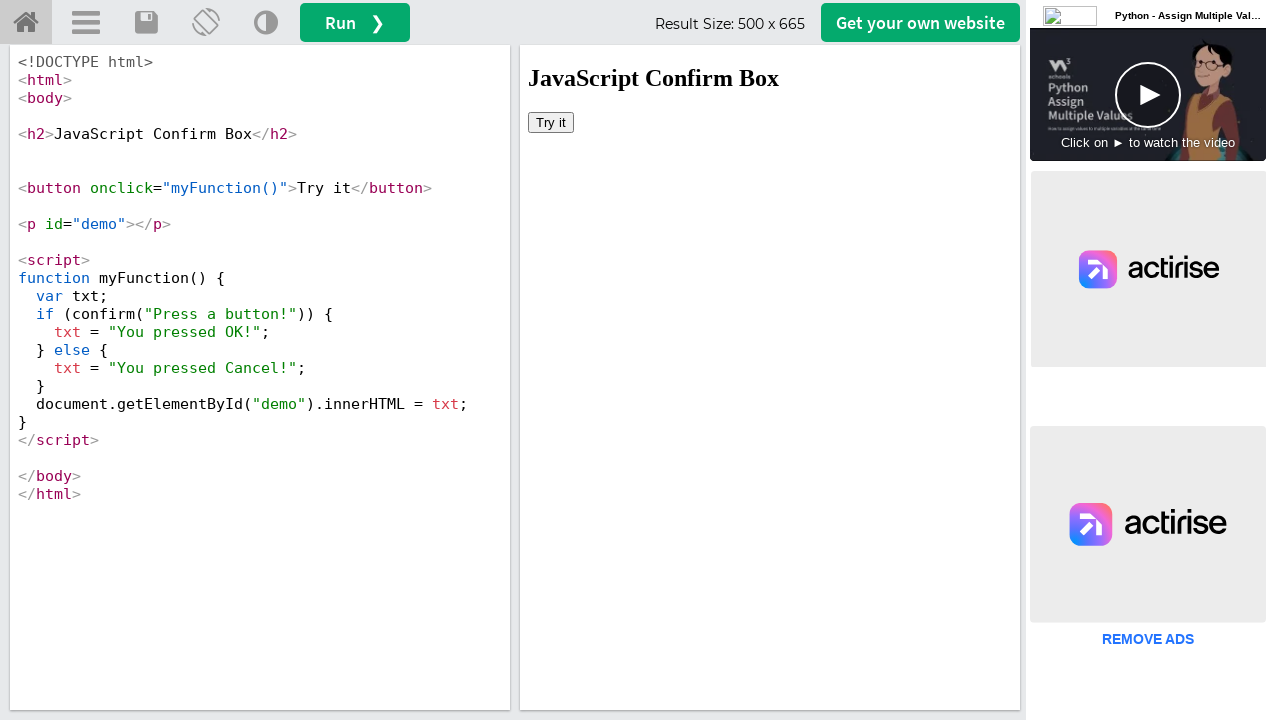

Clicked 'Try it' button in iframeResult at (551, 122) on iframe#iframeResult >> internal:control=enter-frame >> xpath=//button[text()='Tr
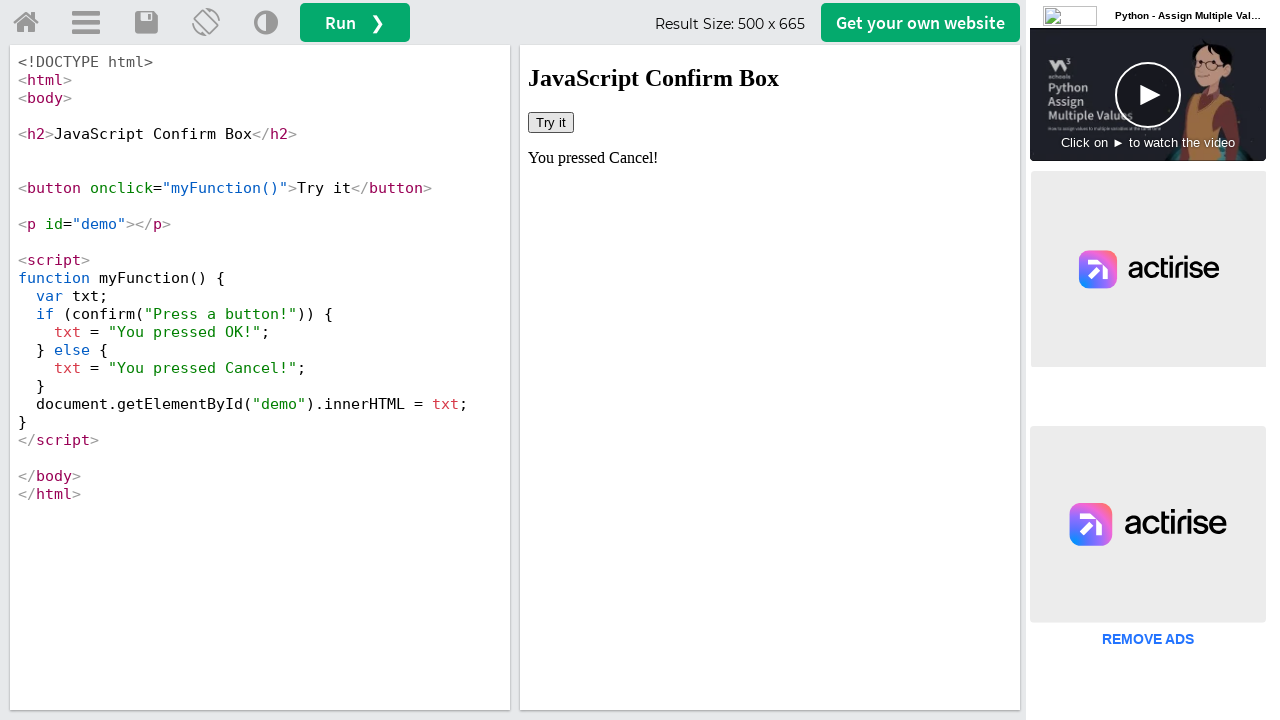

Set up dialog handler to accept confirmation dialogs
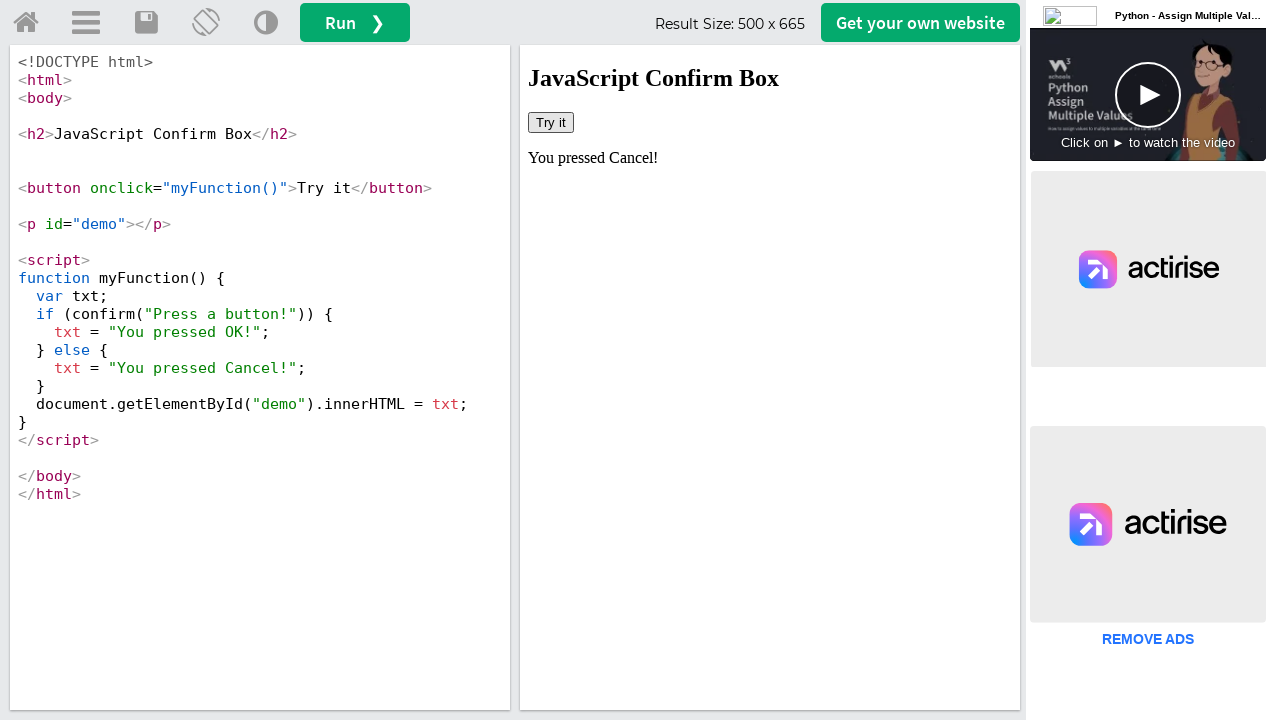

Clicked 'Try it' button again to trigger the confirm dialog at (551, 122) on iframe#iframeResult >> internal:control=enter-frame >> xpath=//button[text()='Tr
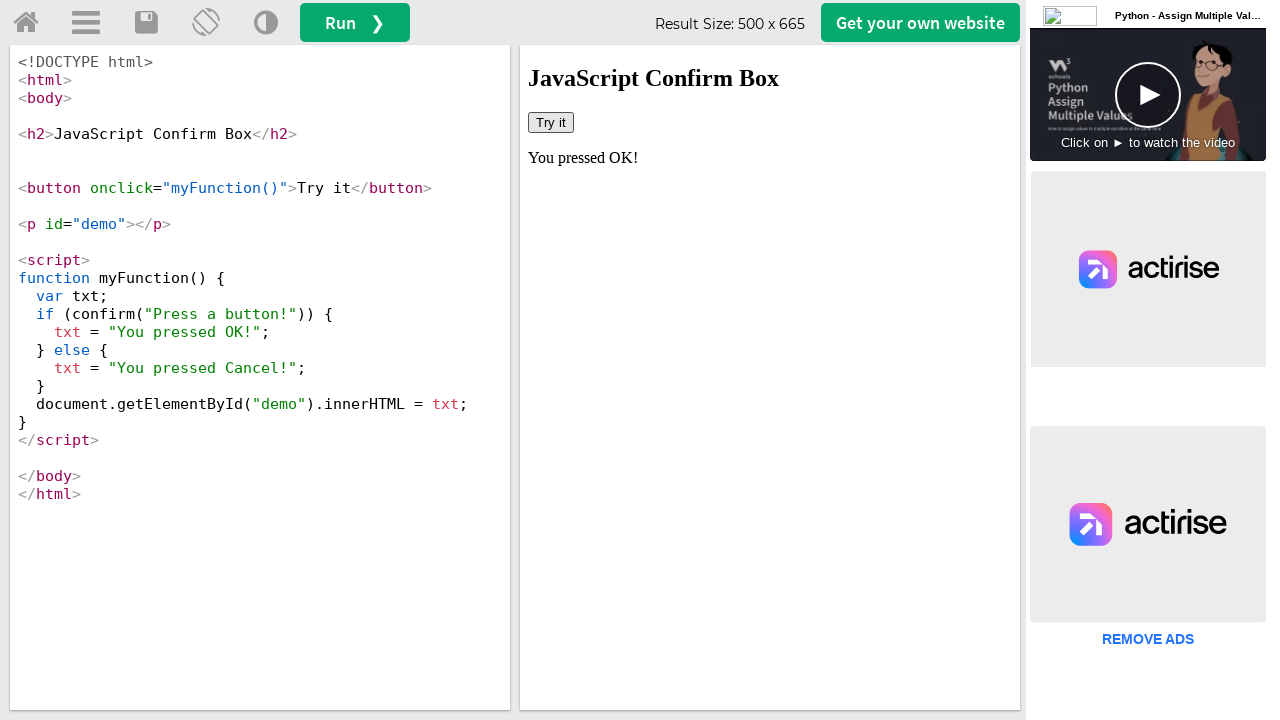

Confirmed result text element loaded in demo area
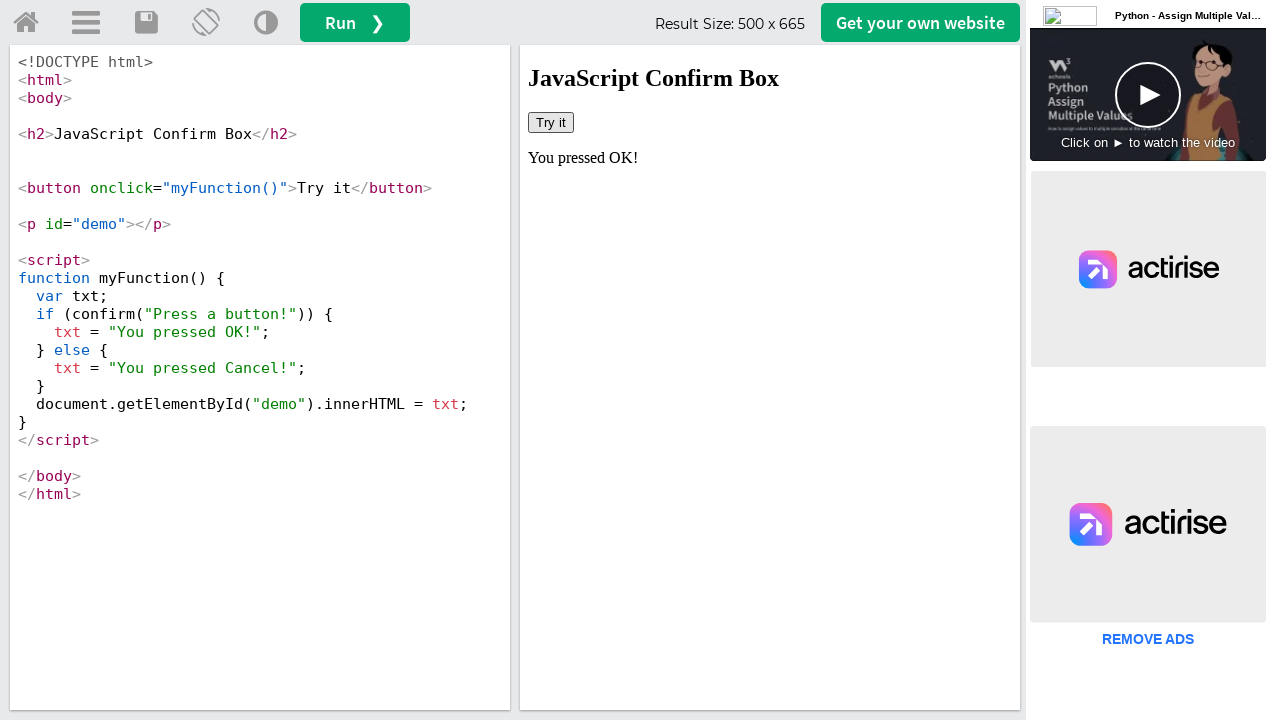

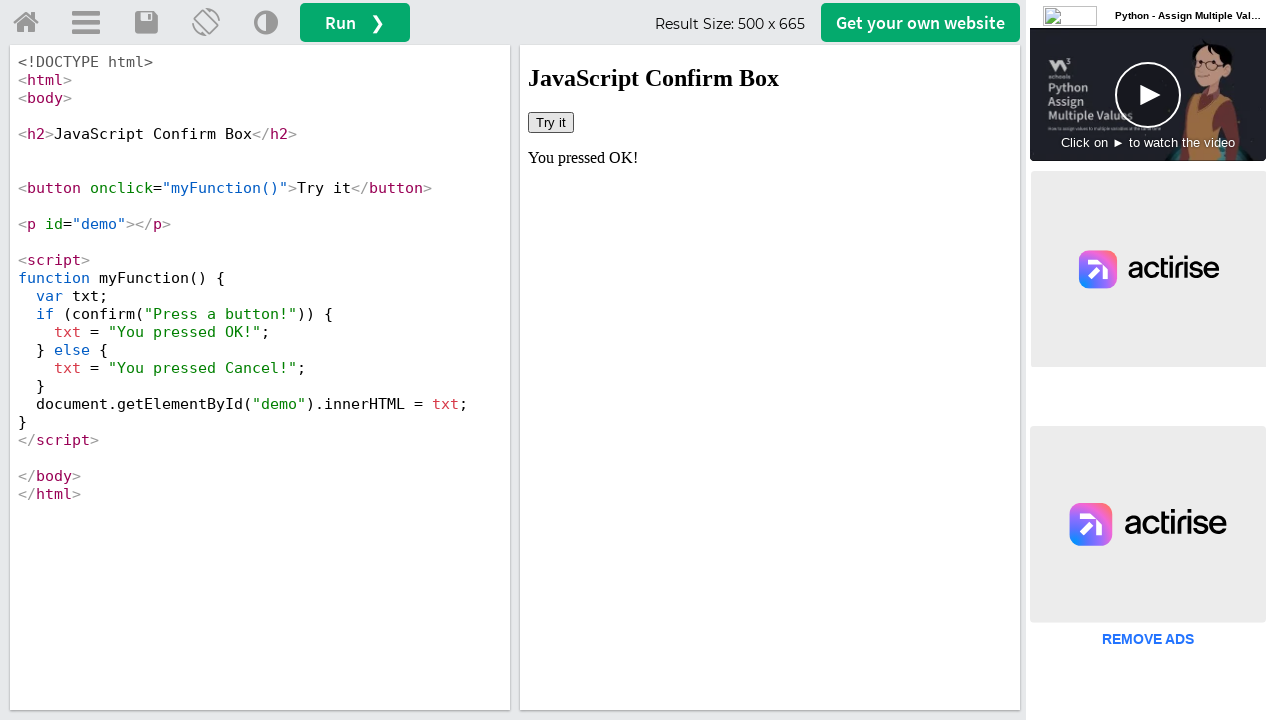